Tests filling a date into a datepicker input field

Starting URL: https://testautomationpractice.blogspot.com/

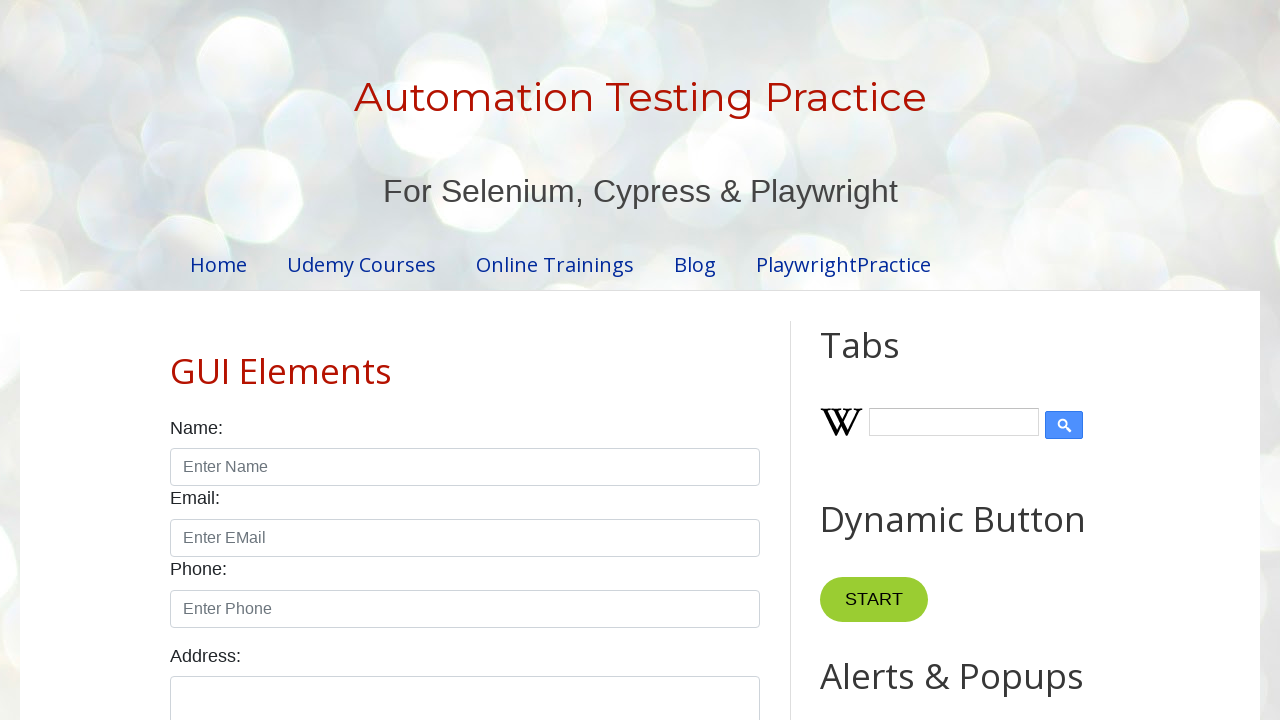

Clicked on datepicker input field at (515, 360) on xpath=//input[@id="datepicker"]
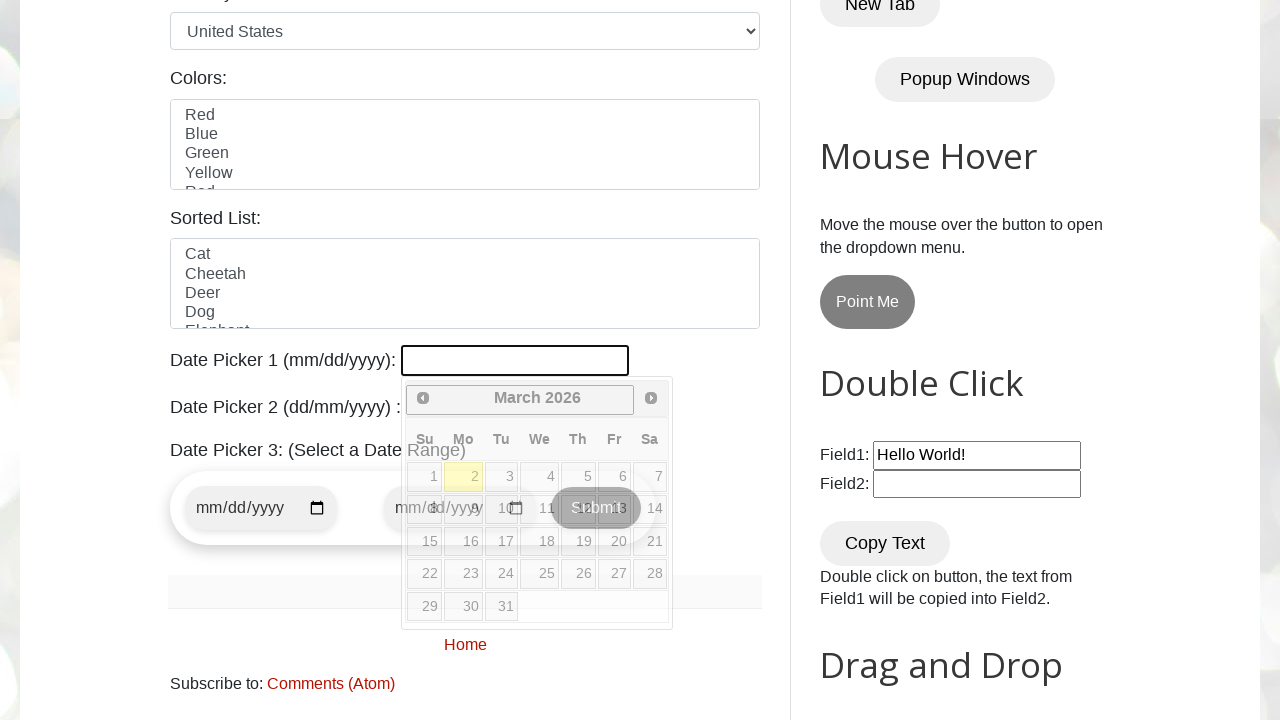

Filled datepicker with date 04/08/1999 on xpath=//input[@id="datepicker"]
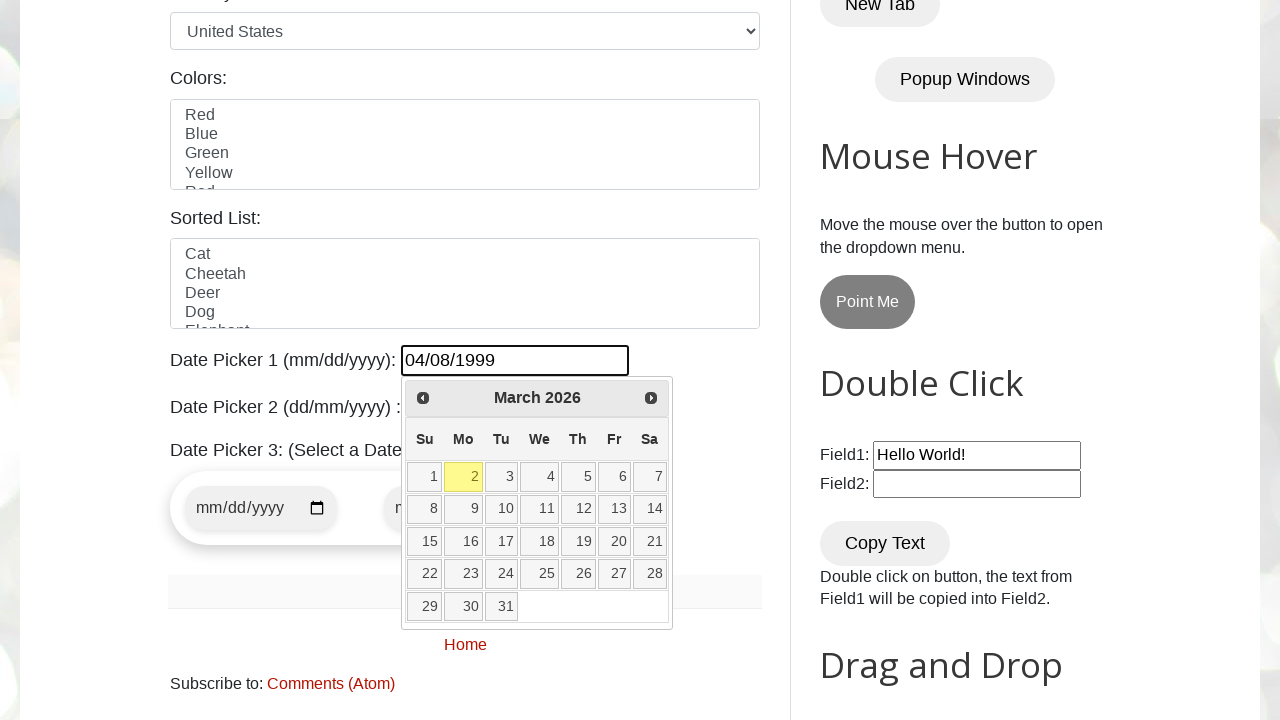

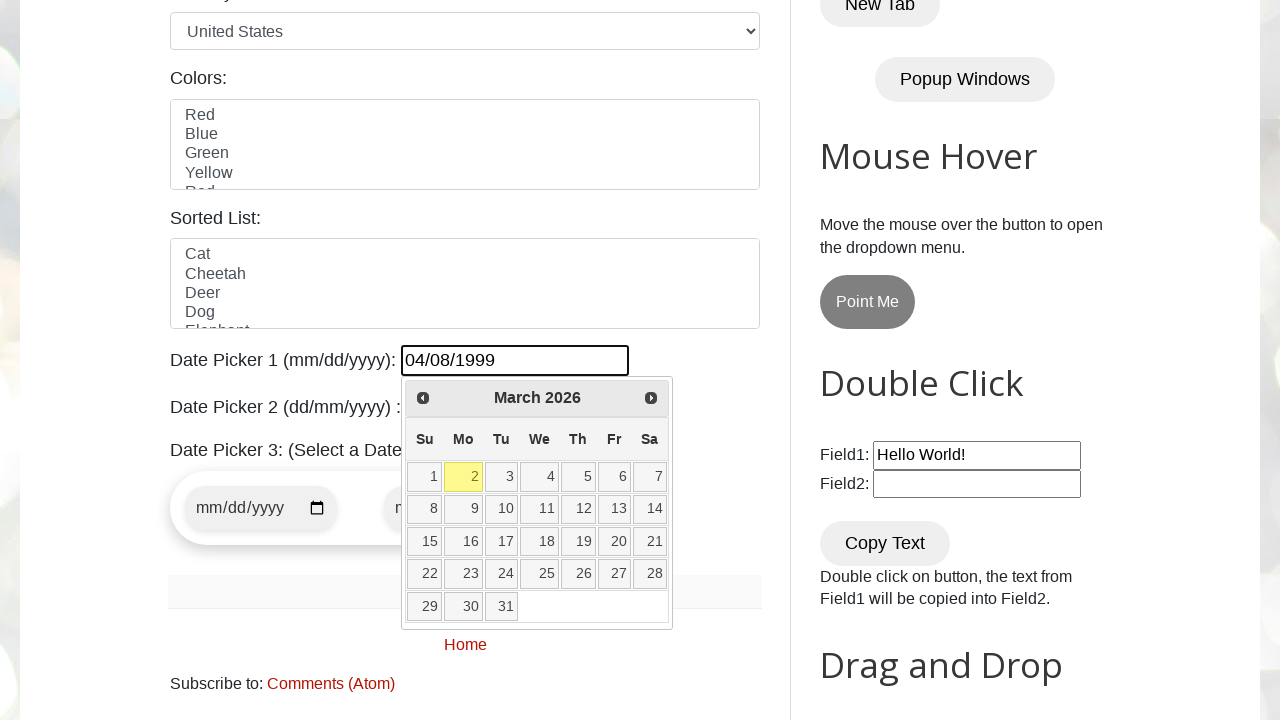